Tests JavaScript alert handling by clicking a navigation element, then clicking a button that triggers an alert, and accepting the alert dialog.

Starting URL: http://demo.automationtesting.in/Alerts.html

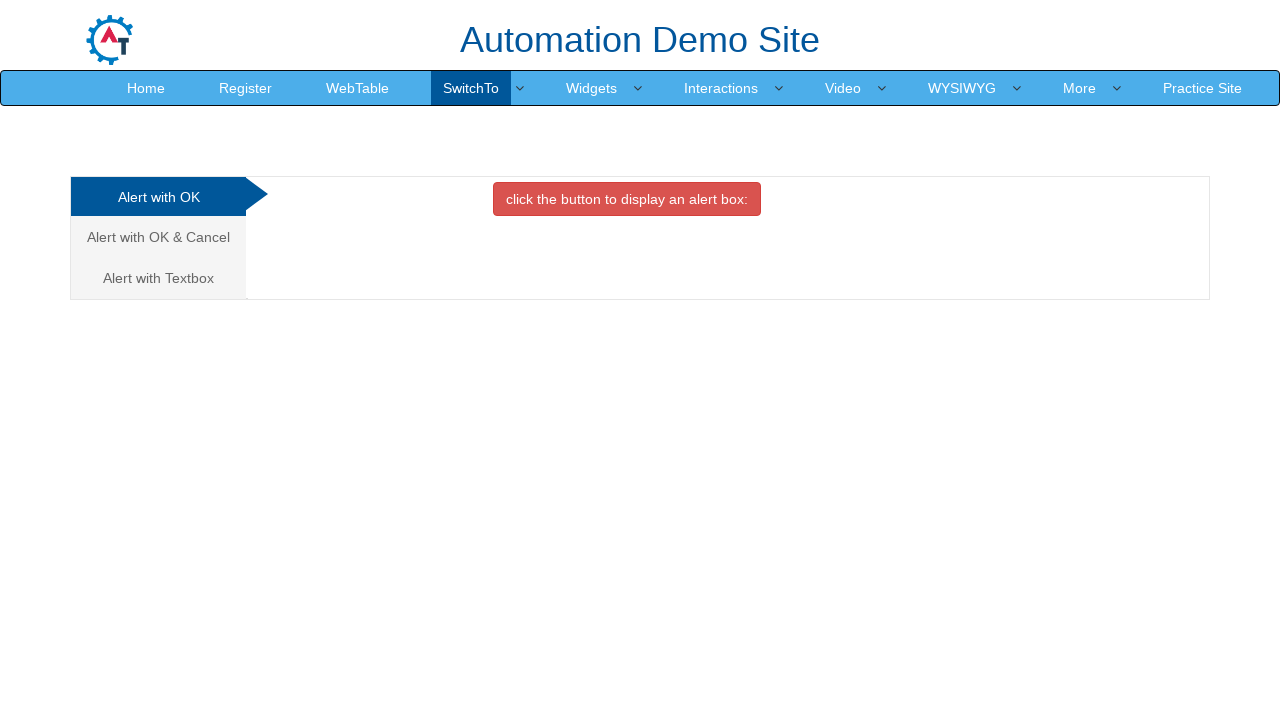

Clicked the second analytics navigation element at (158, 237) on (//a[@class='analystic'])[2]
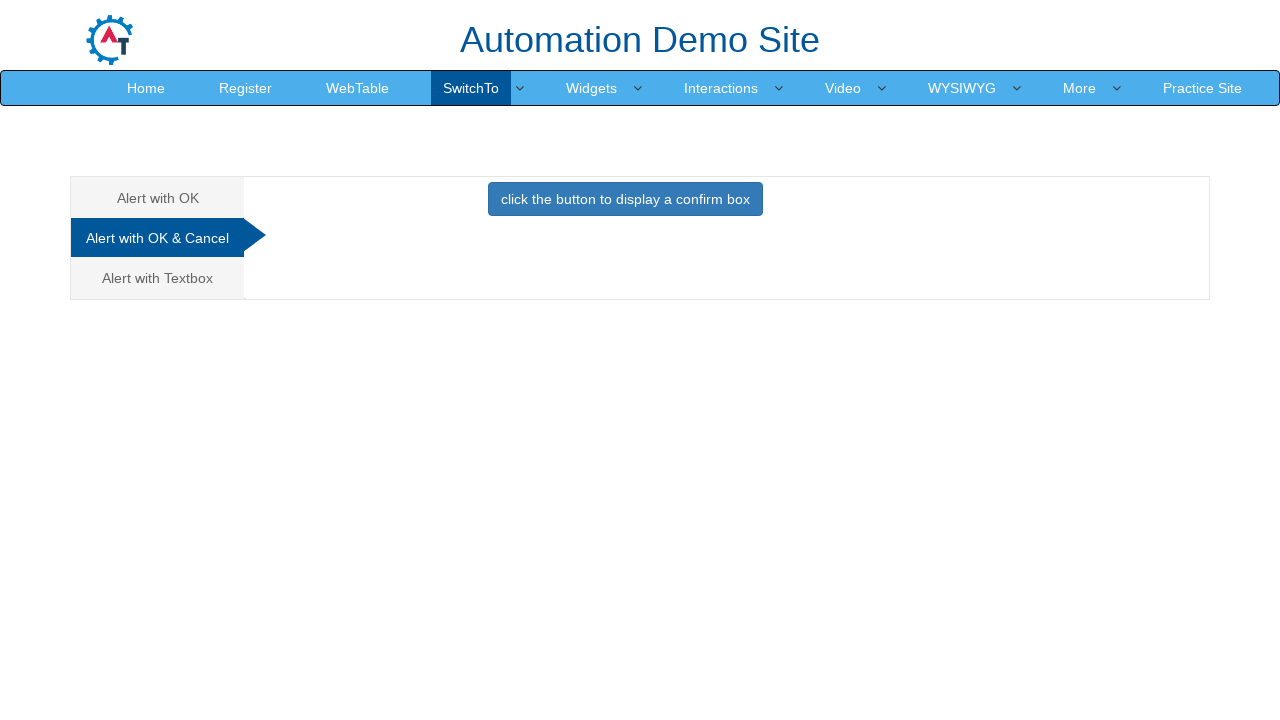

Clicked the primary button to trigger JavaScript alert at (625, 199) on button.btn.btn-primary
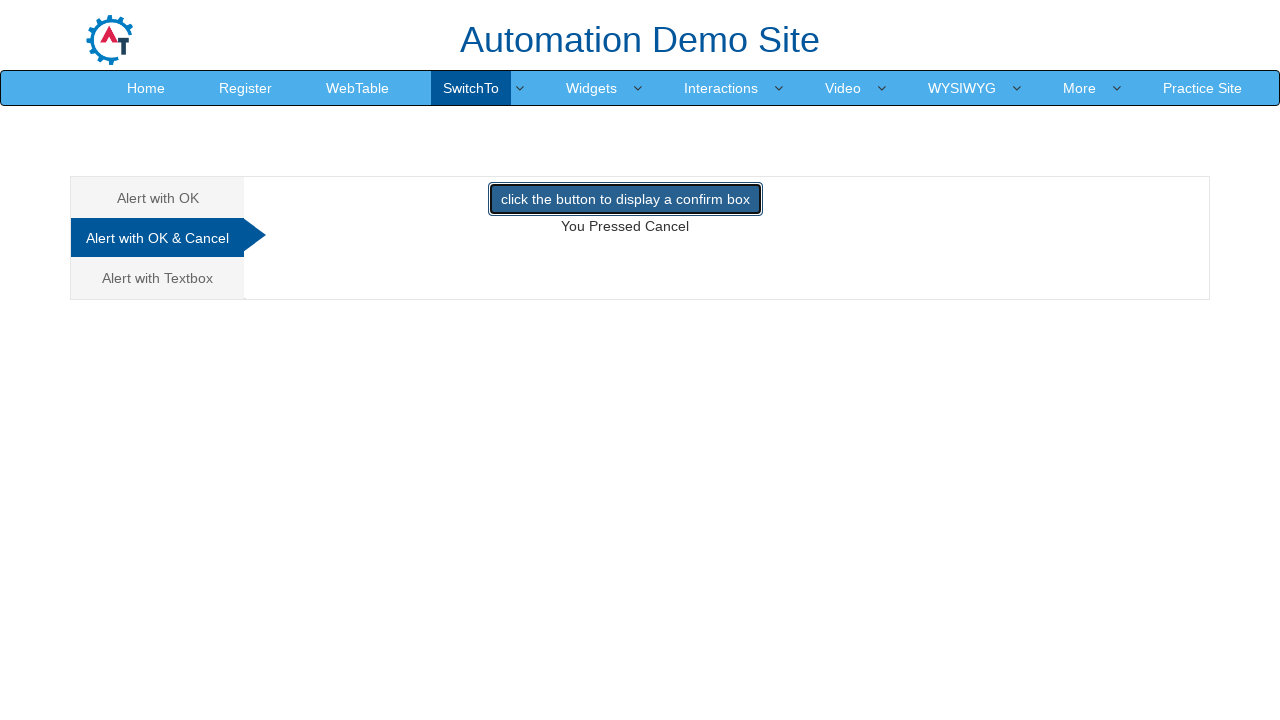

Set up dialog handler to accept JavaScript alert
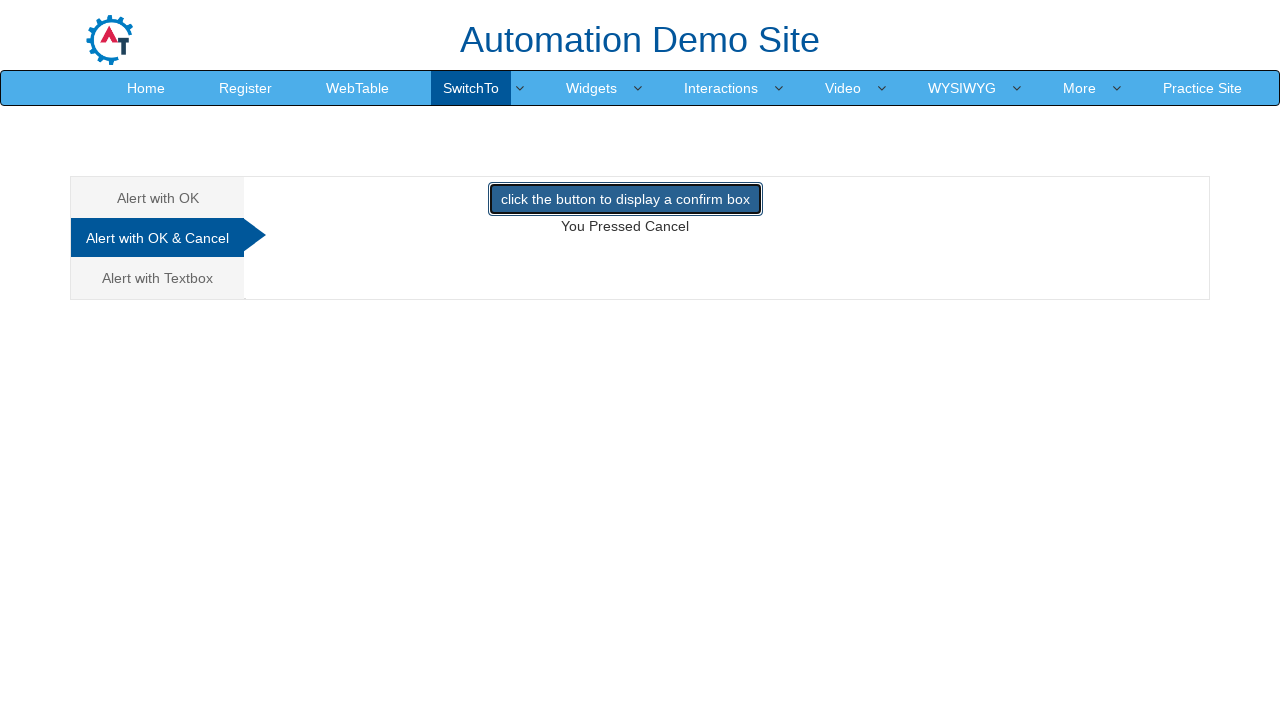

Waited for alert dialog to appear and be accepted
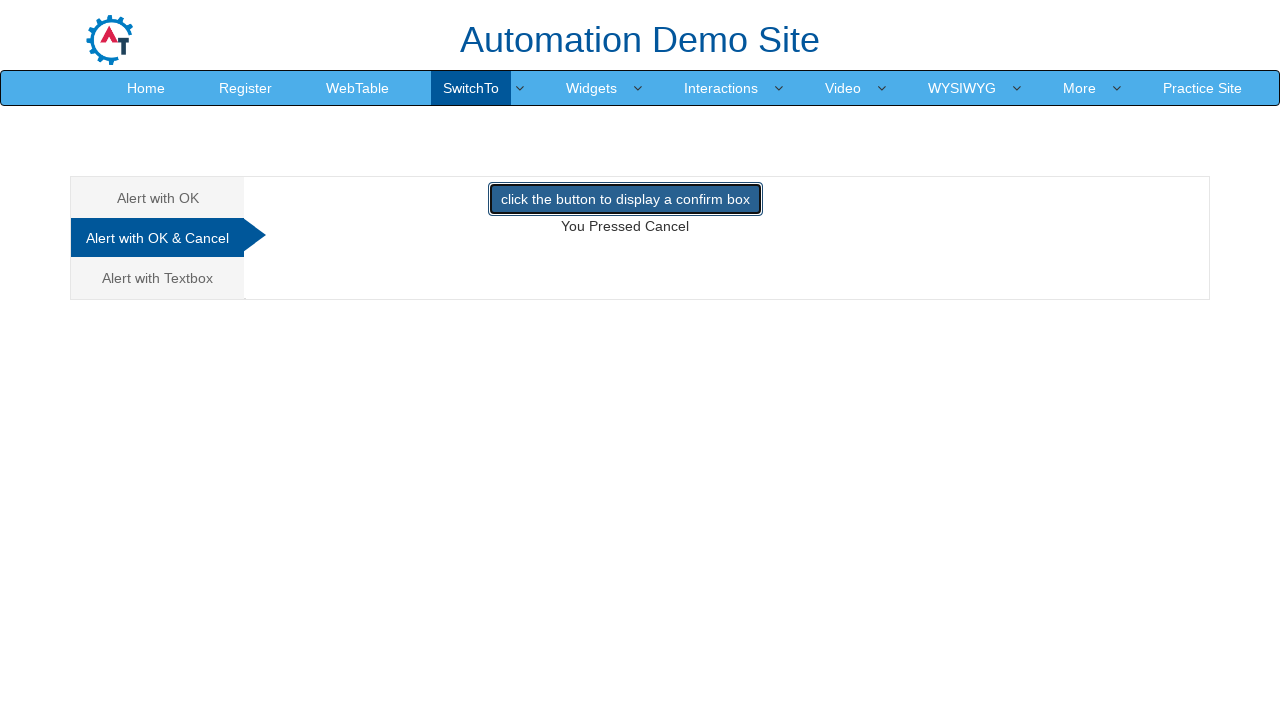

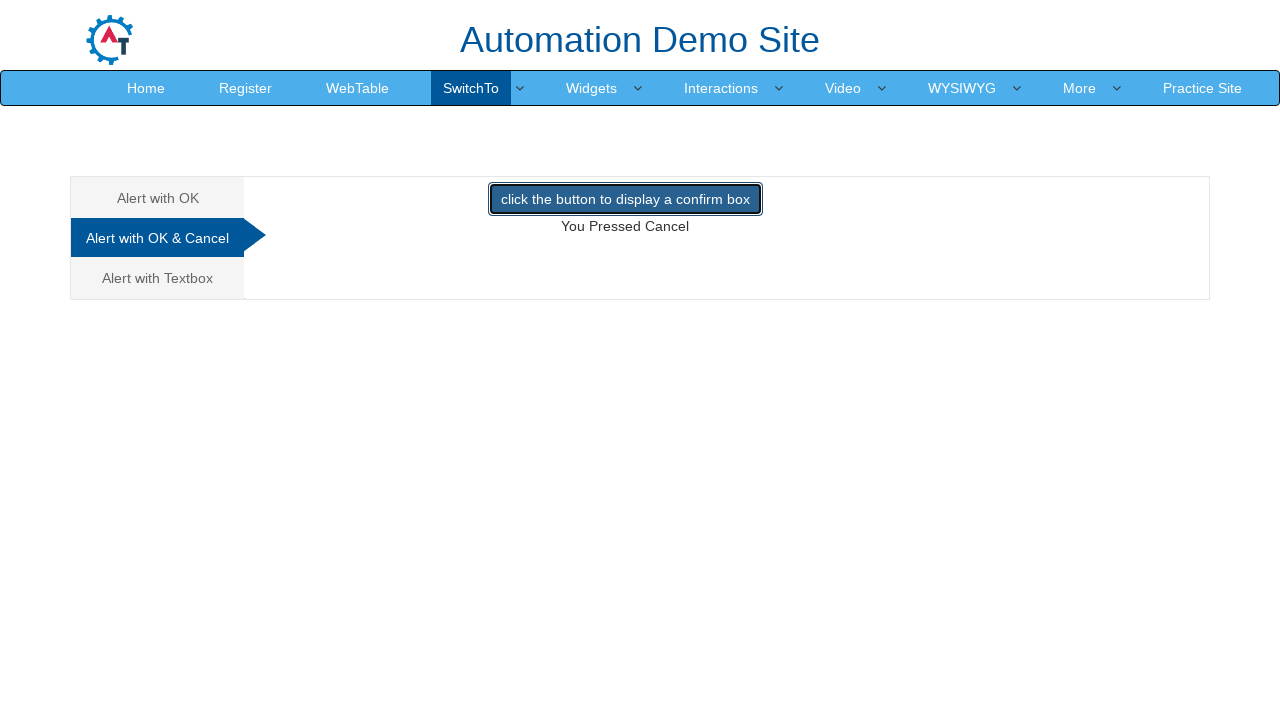